Tests drag and drop slider functionality by navigating to the selenium playground, clicking on the Drag & Drop Sliders link, and dragging a slider to a specific position

Starting URL: https://www.lambdatest.com/selenium-playground

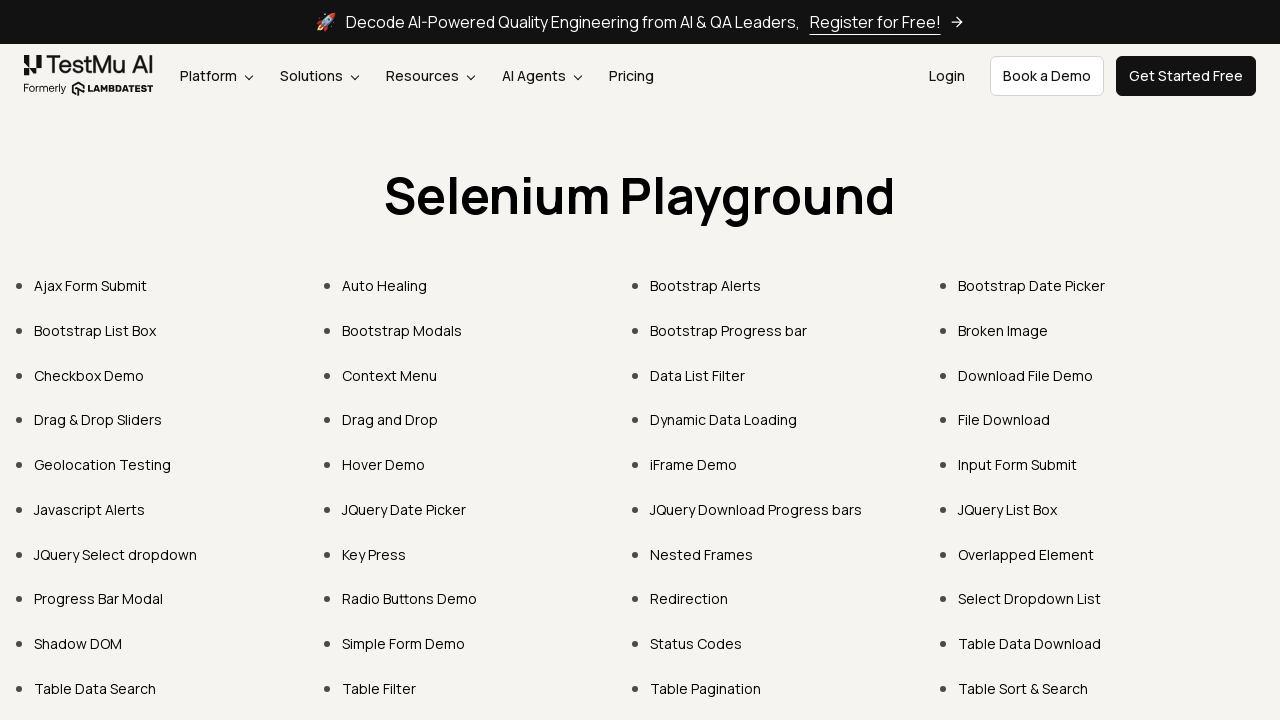

Clicked on Drag & Drop Sliders link at (98, 420) on text=Drag & Drop Sliders
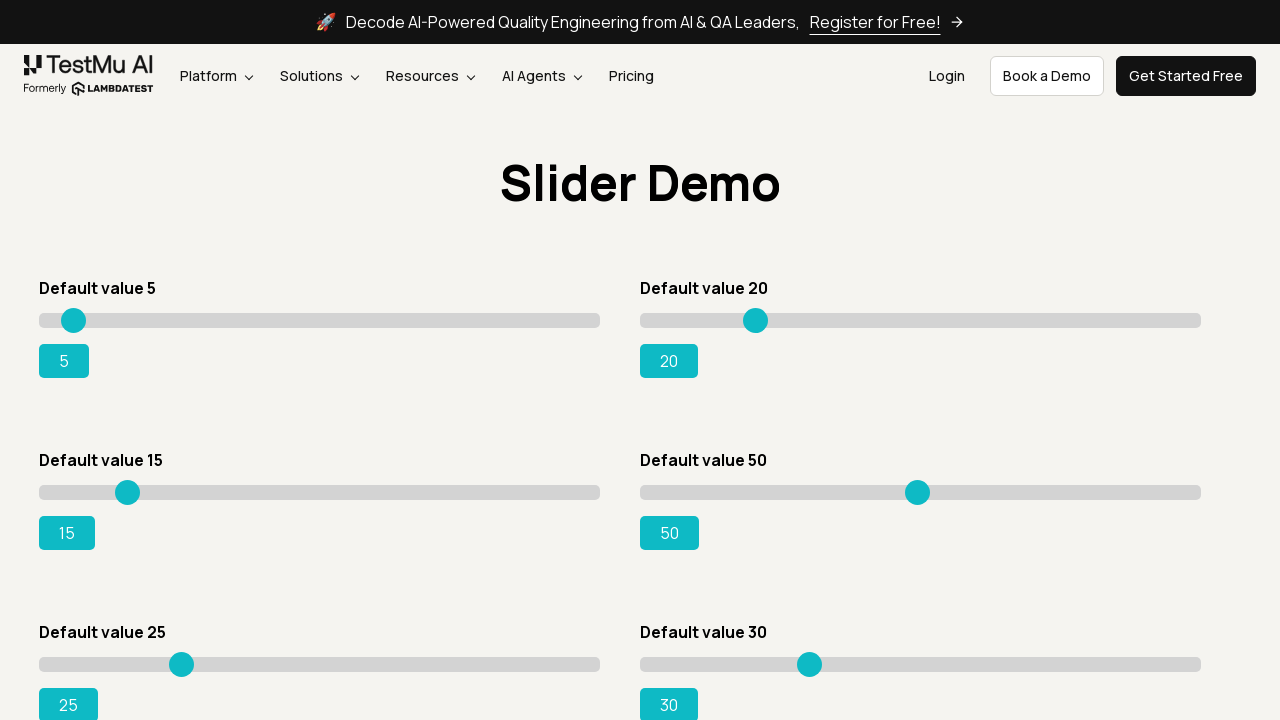

Slider page loaded and slider element found
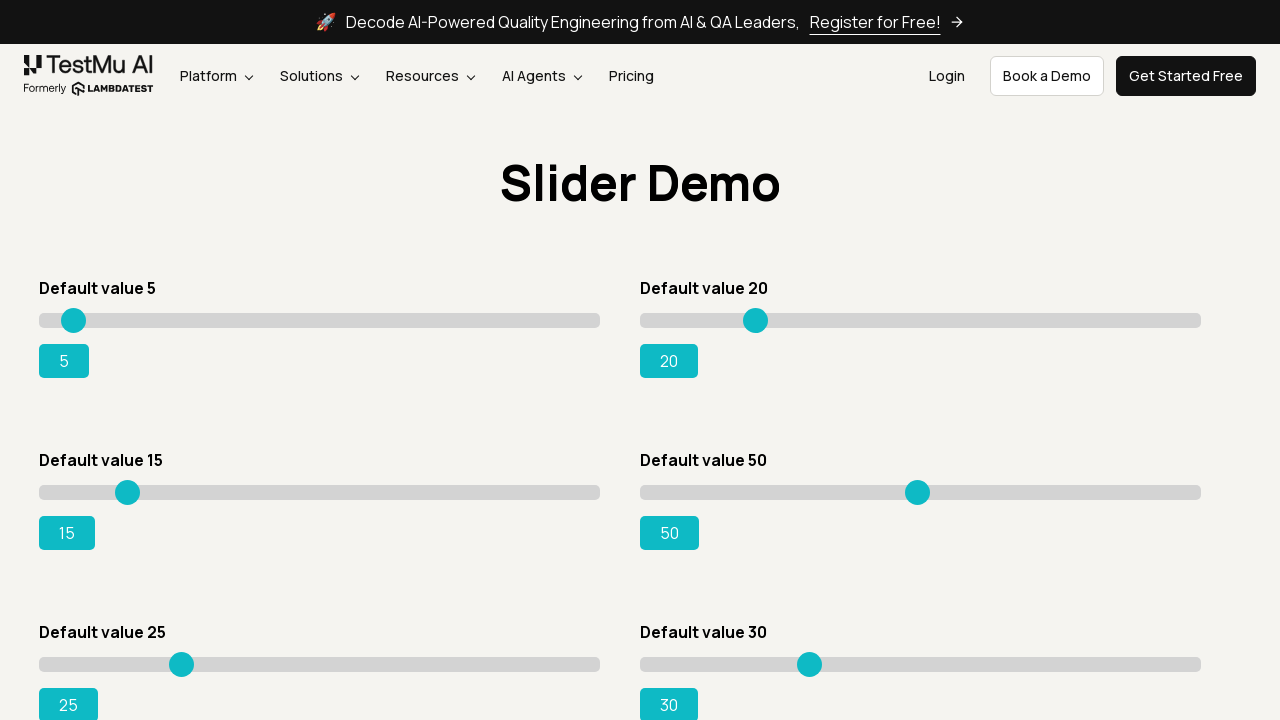

Located slider element with ID containing 'slider3'
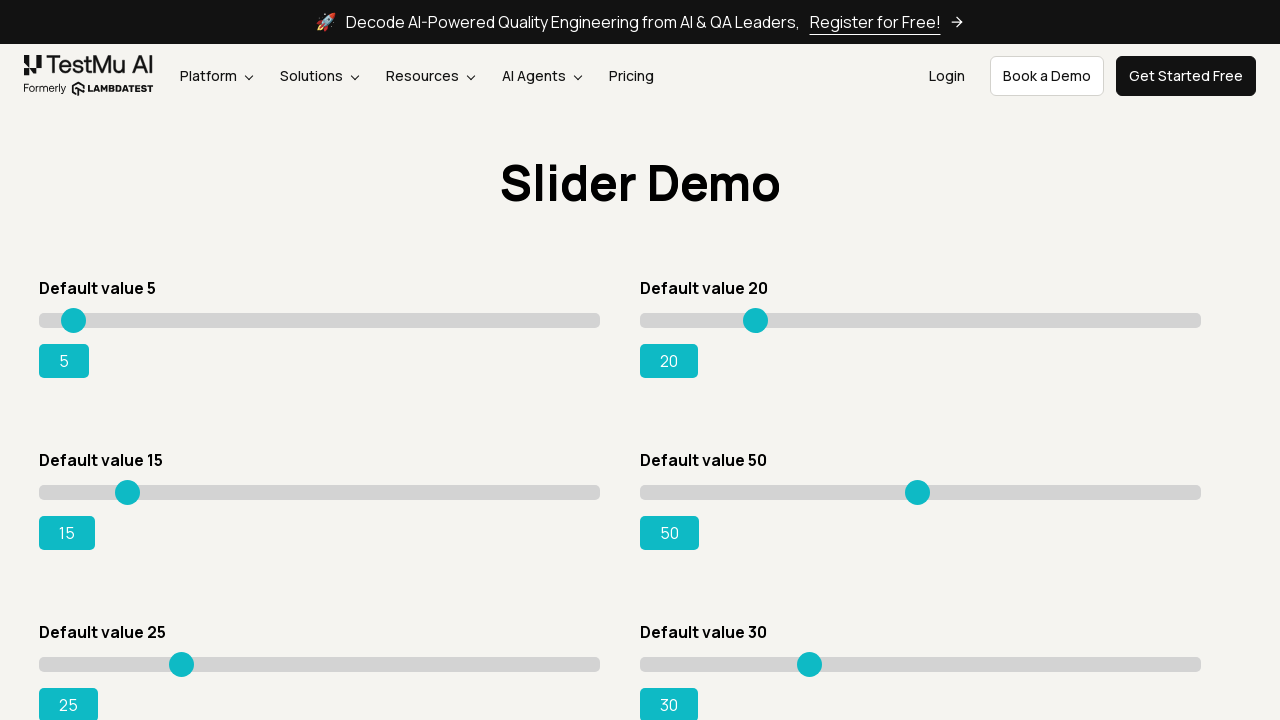

Retrieved slider bounding box dimensions
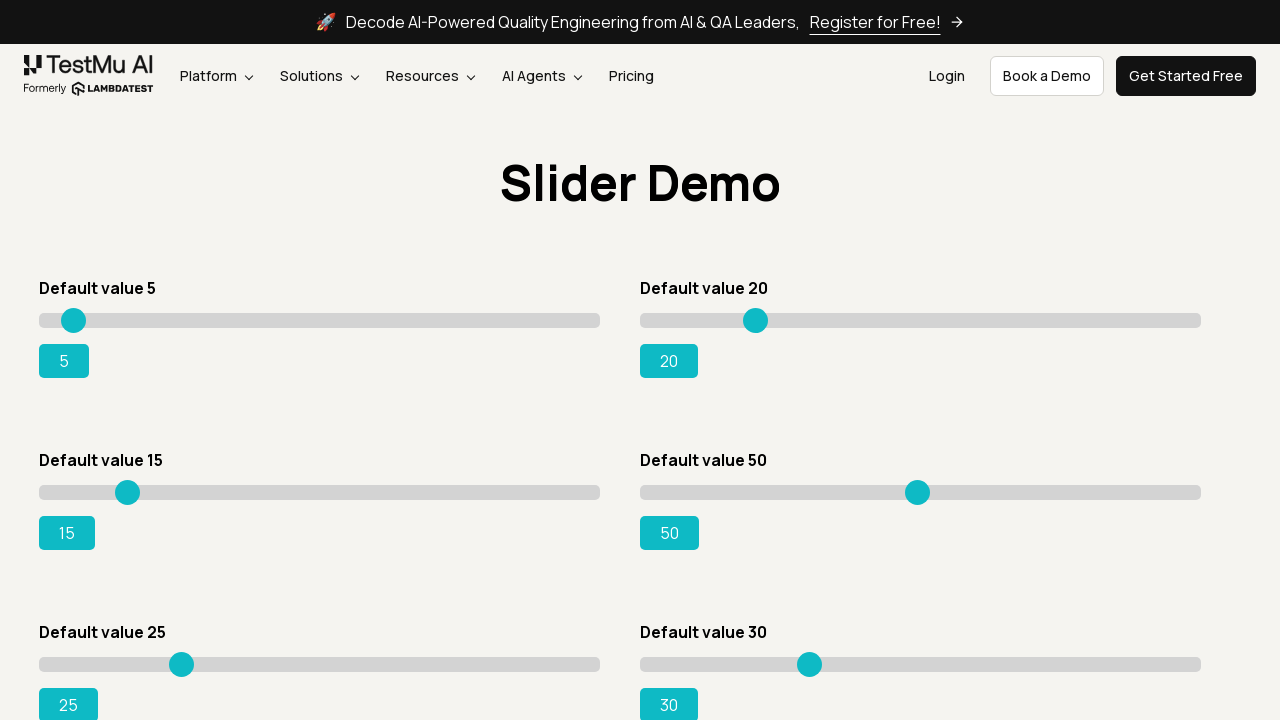

Moved mouse to center of slider element at (340, 499)
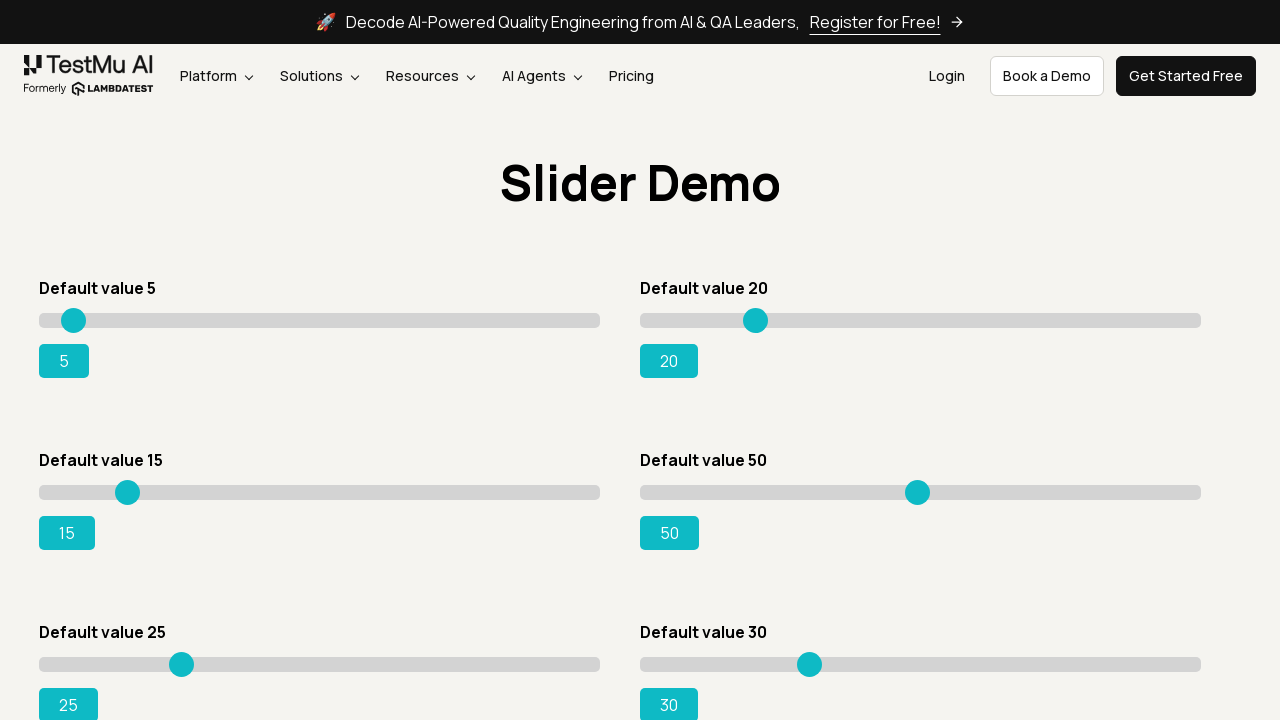

Mouse button pressed down on slider at (340, 499)
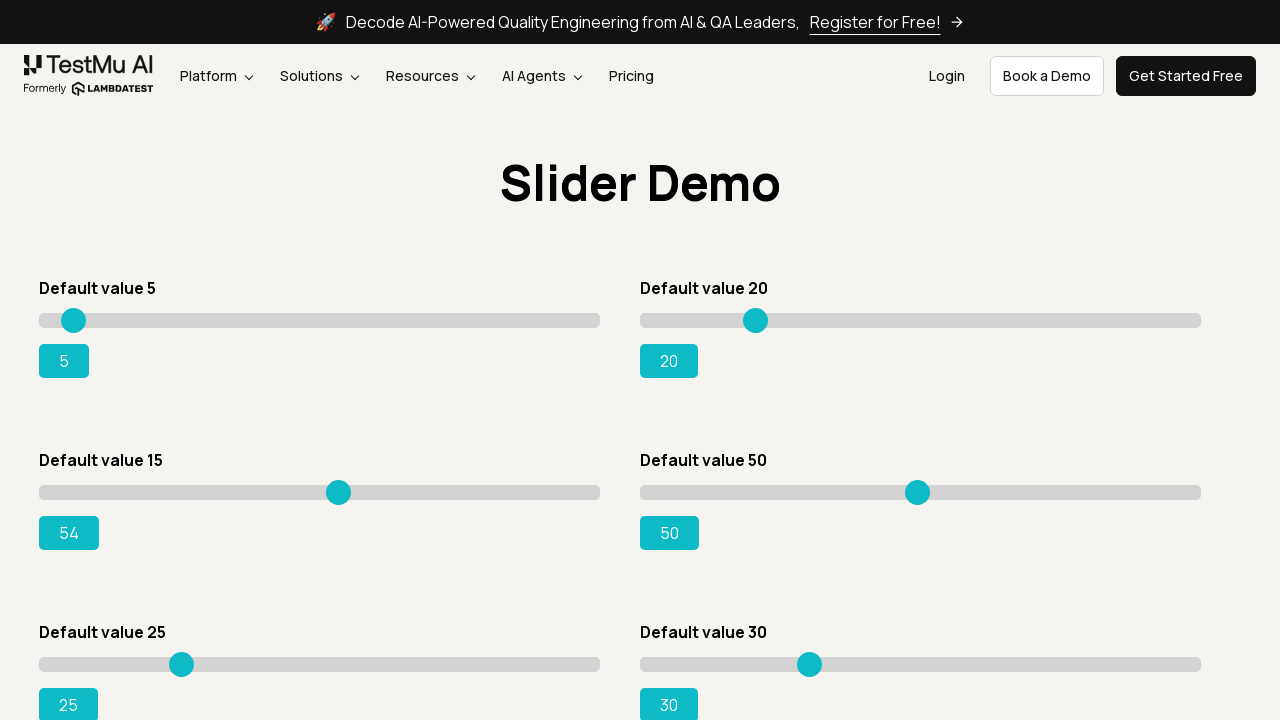

Dragged slider 195 pixels to the right at (534, 499)
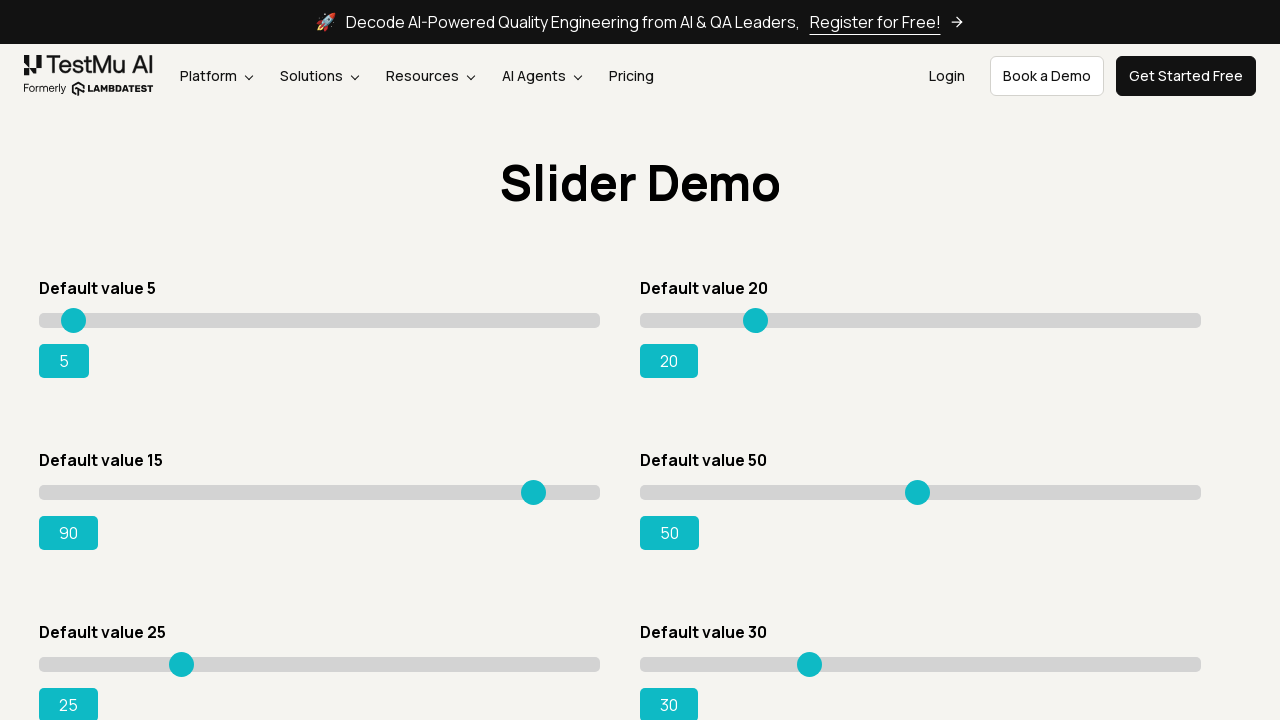

Mouse button released, drag and drop completed at (534, 499)
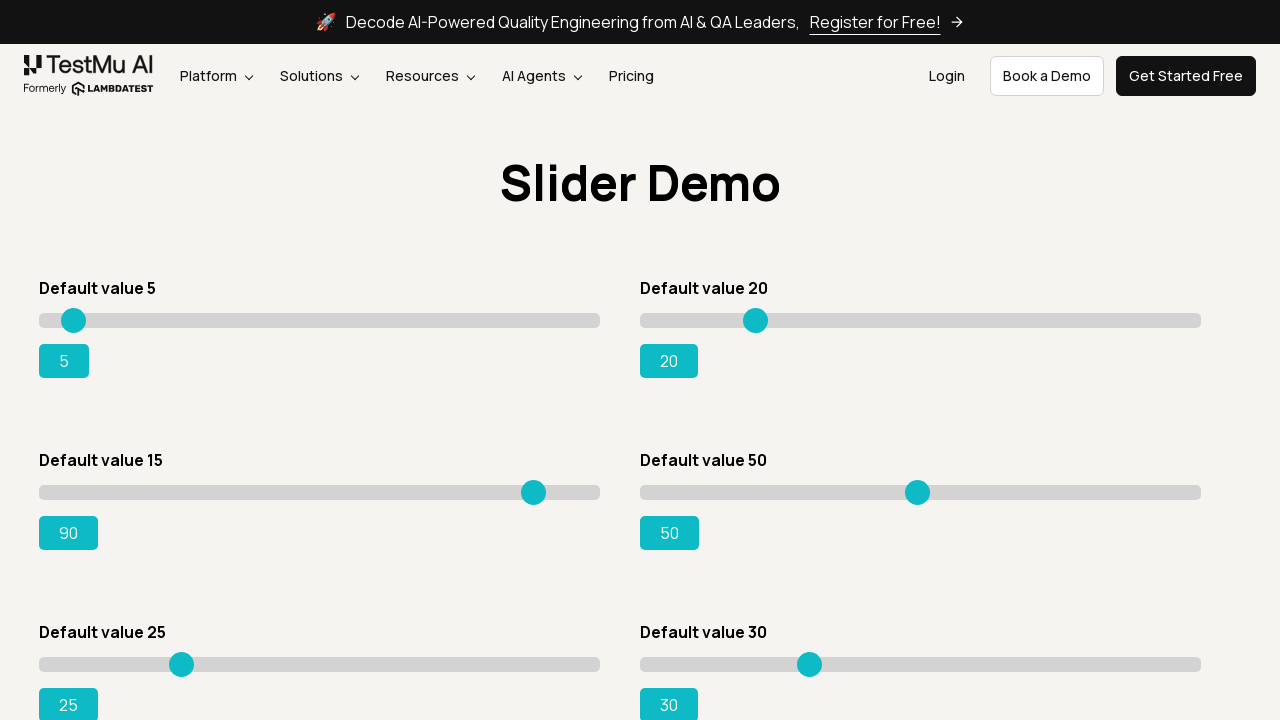

Retrieved range value: 90
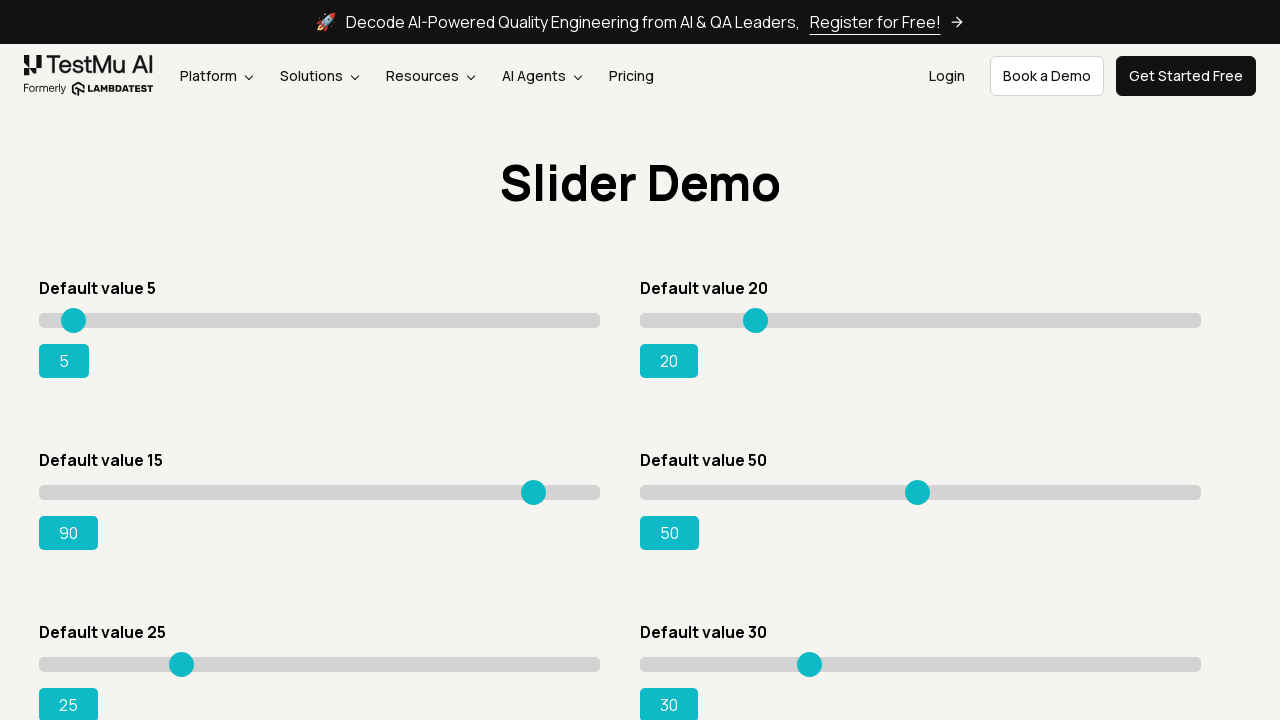

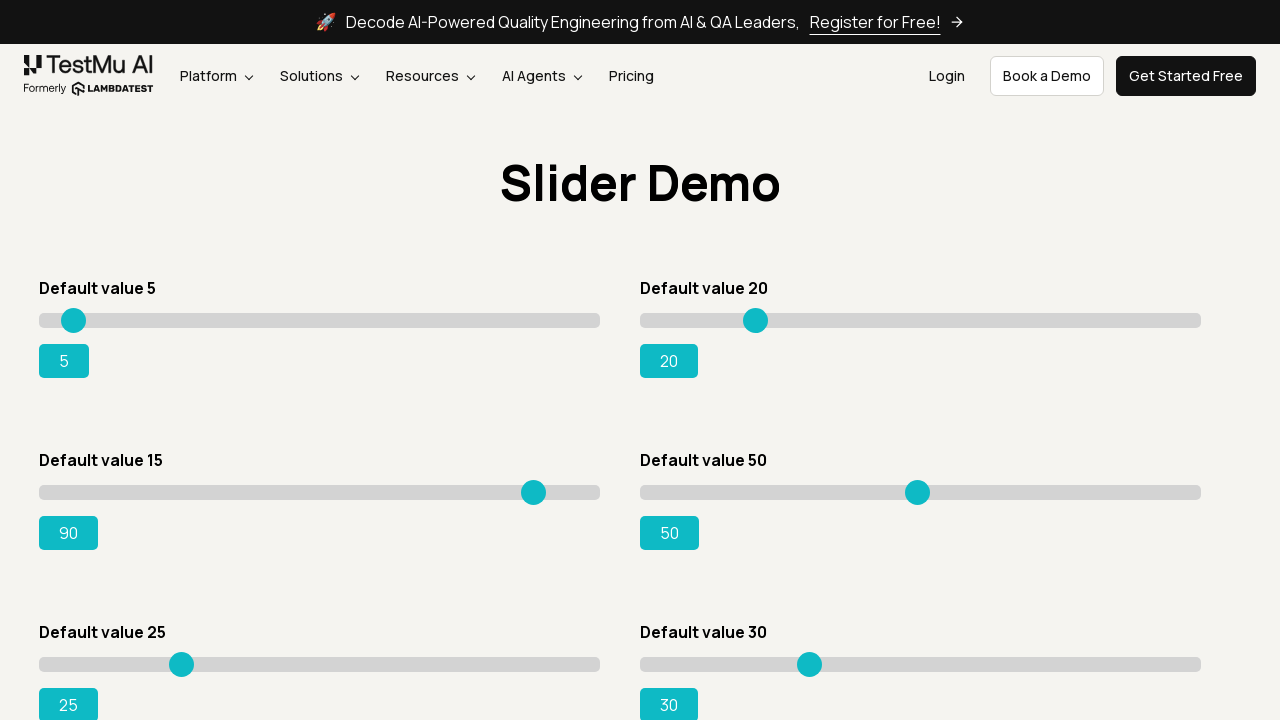